Tests mouse hover functionality by hovering over user avatar images to reveal hidden "View profile" links and clicking them. The test hovers over two different user avatars and clicks their respective profile links.

Starting URL: https://the-internet.herokuapp.com/hovers

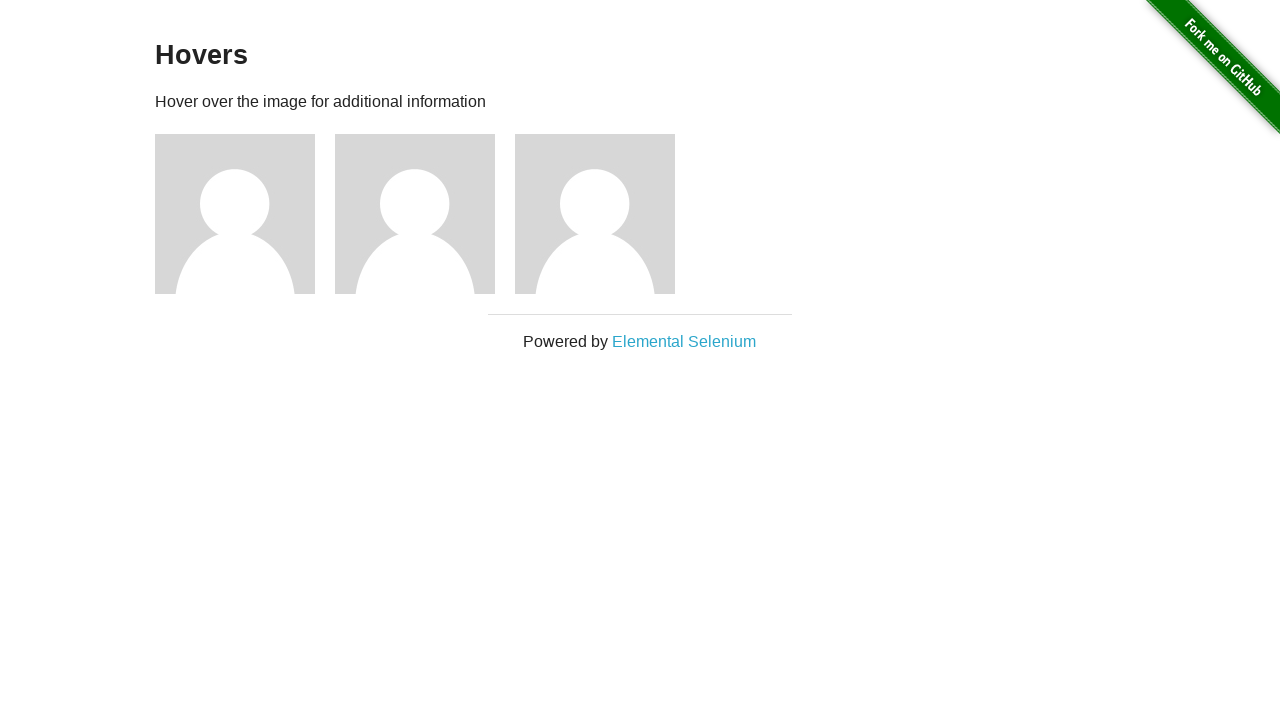

Hovered over first user avatar at (235, 214) on (//img[@src='/img/avatar-blank.jpg'])[1]
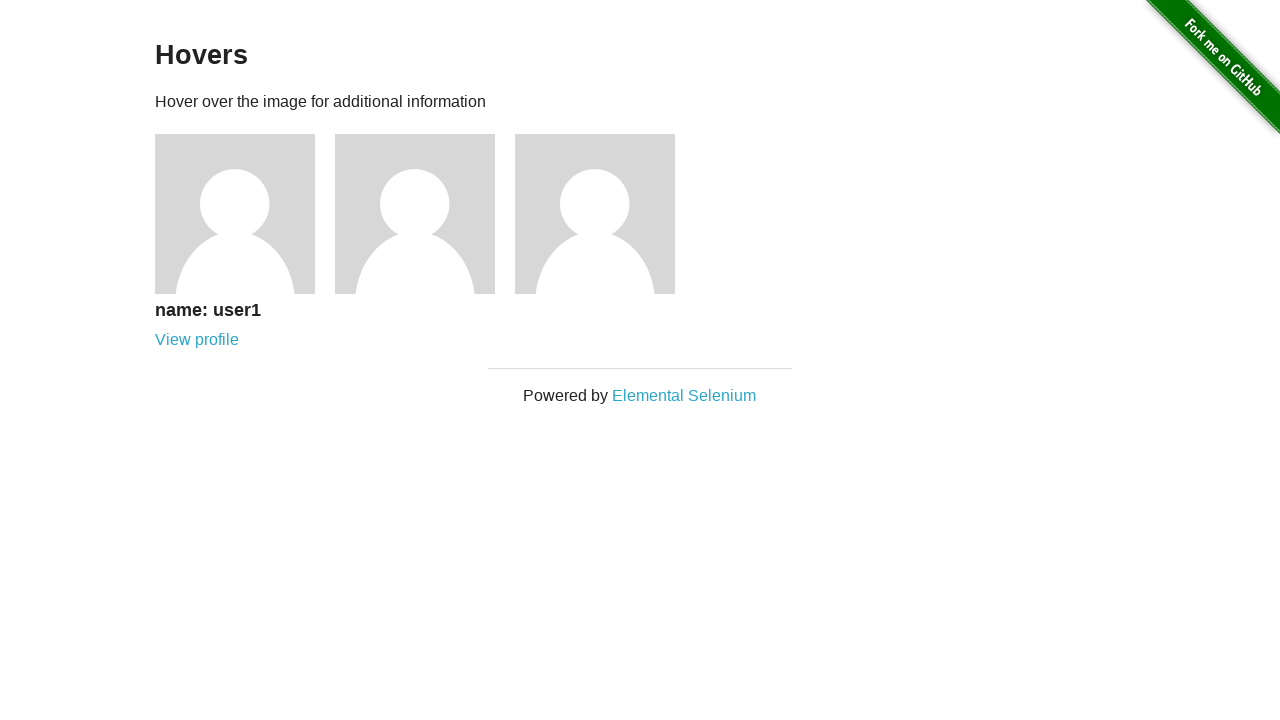

First 'View profile' link became visible
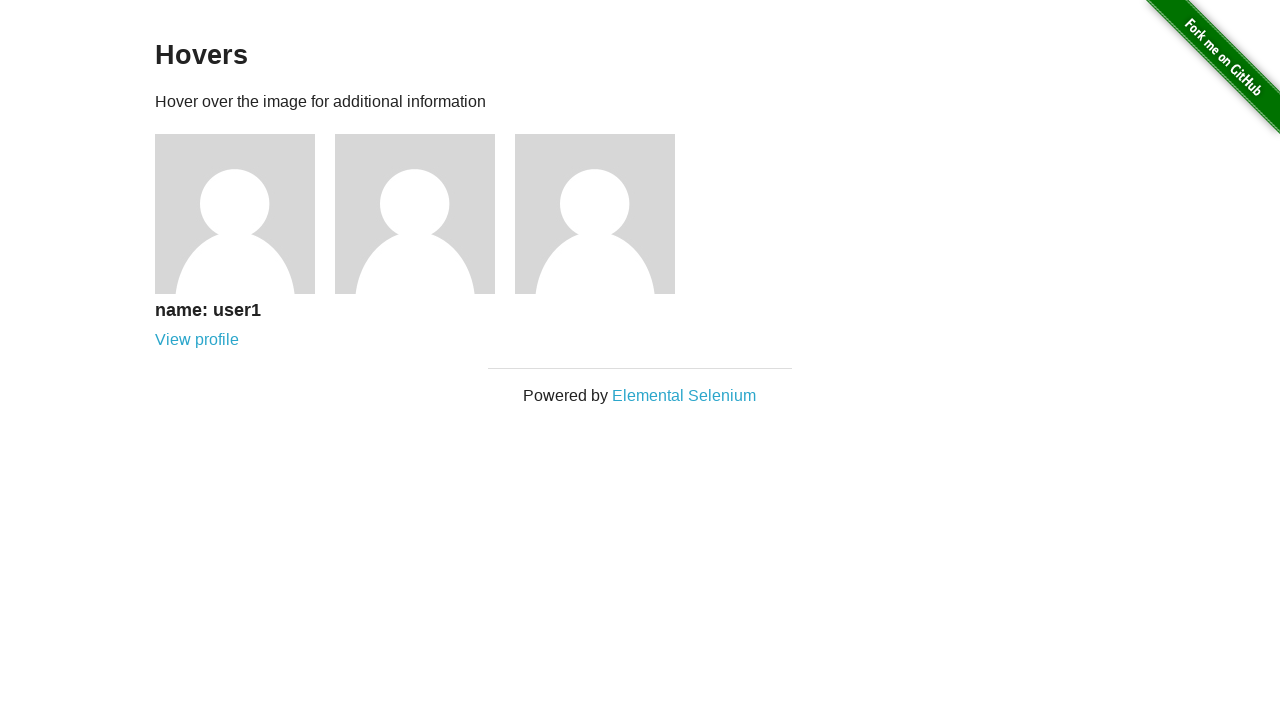

Clicked first 'View profile' link at (197, 340) on (//a[text()='View profile'])[1]
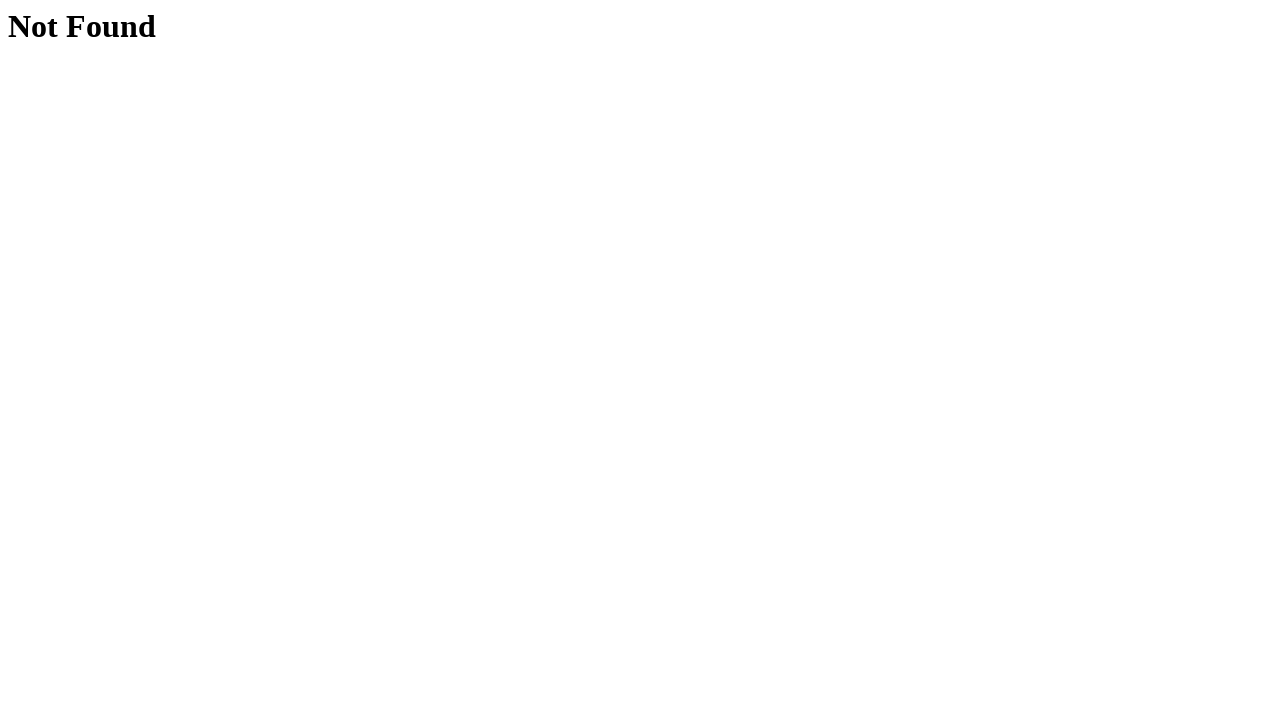

Navigated back to hovers page
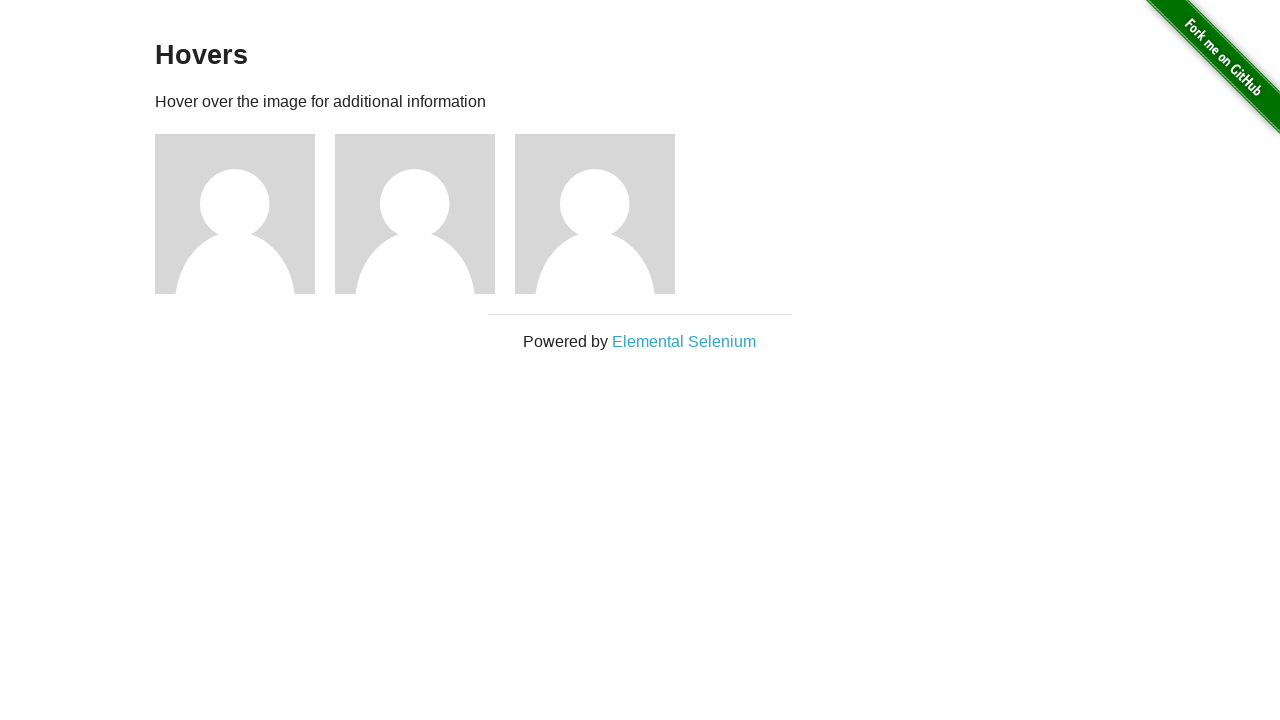

Hovered over second user avatar at (415, 214) on (//img[@src='/img/avatar-blank.jpg'])[2]
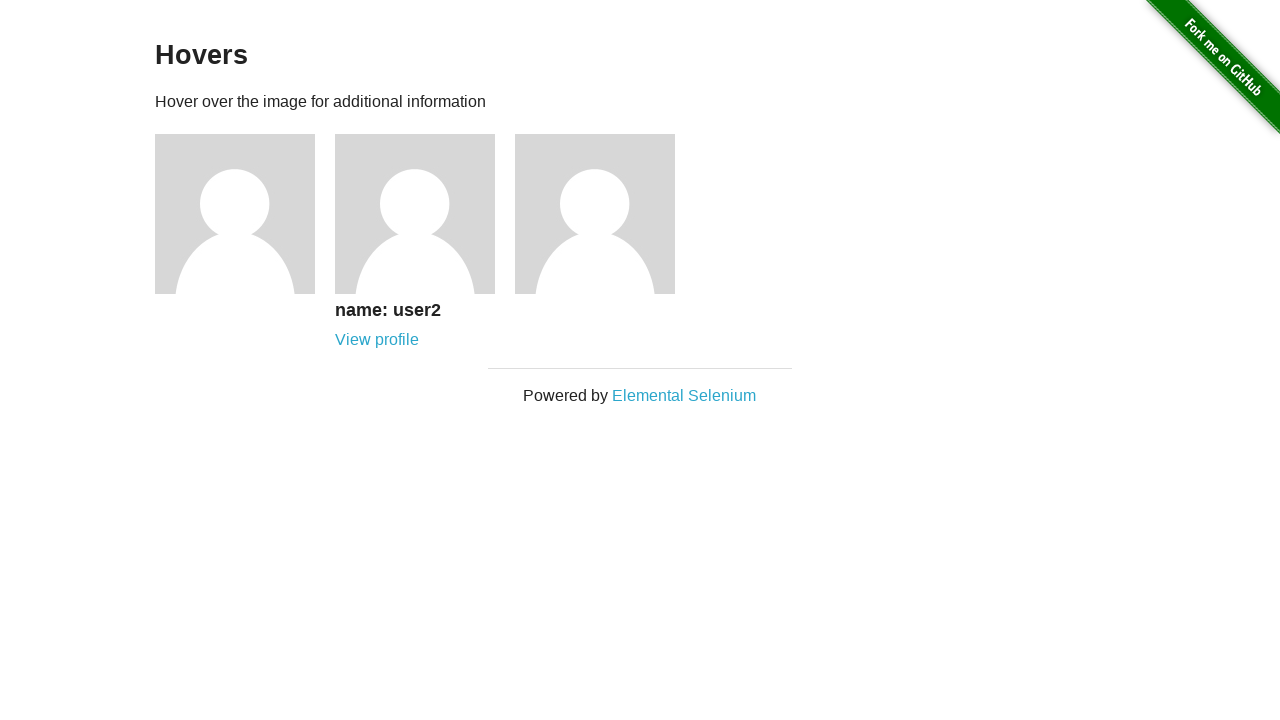

Second 'View profile' link became visible
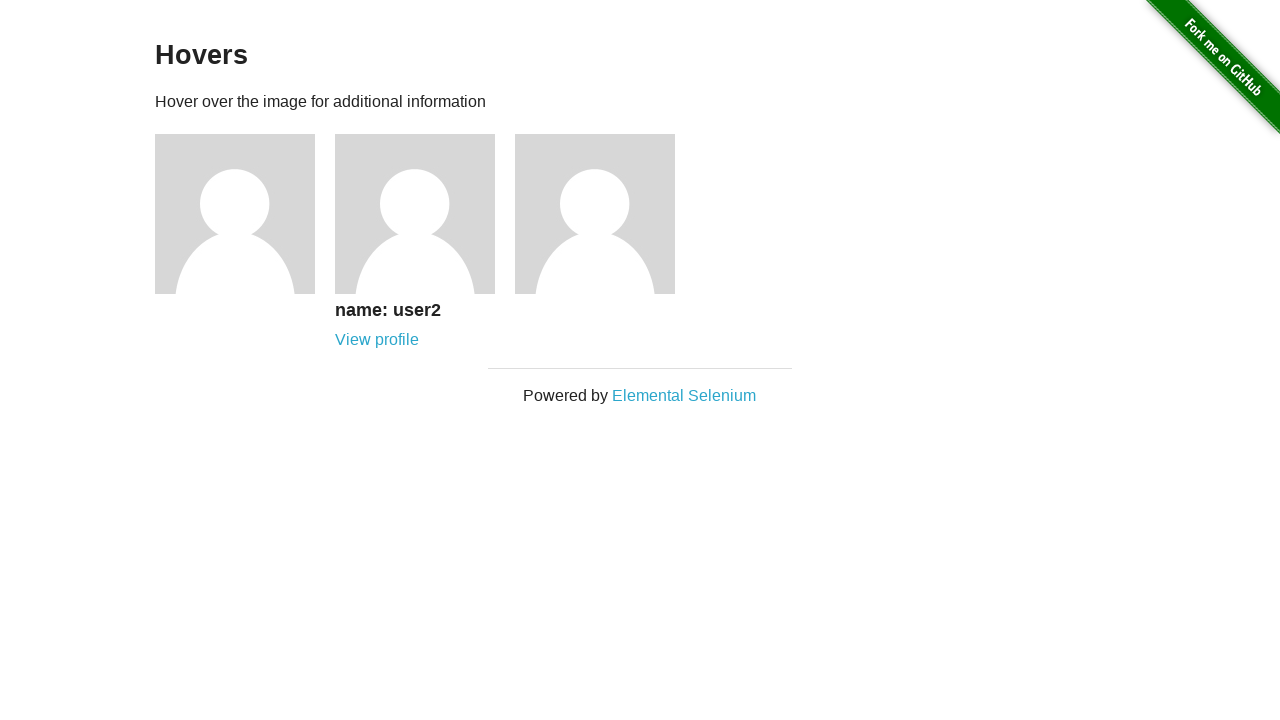

Clicked second 'View profile' link at (377, 340) on (//a[text()='View profile'])[2]
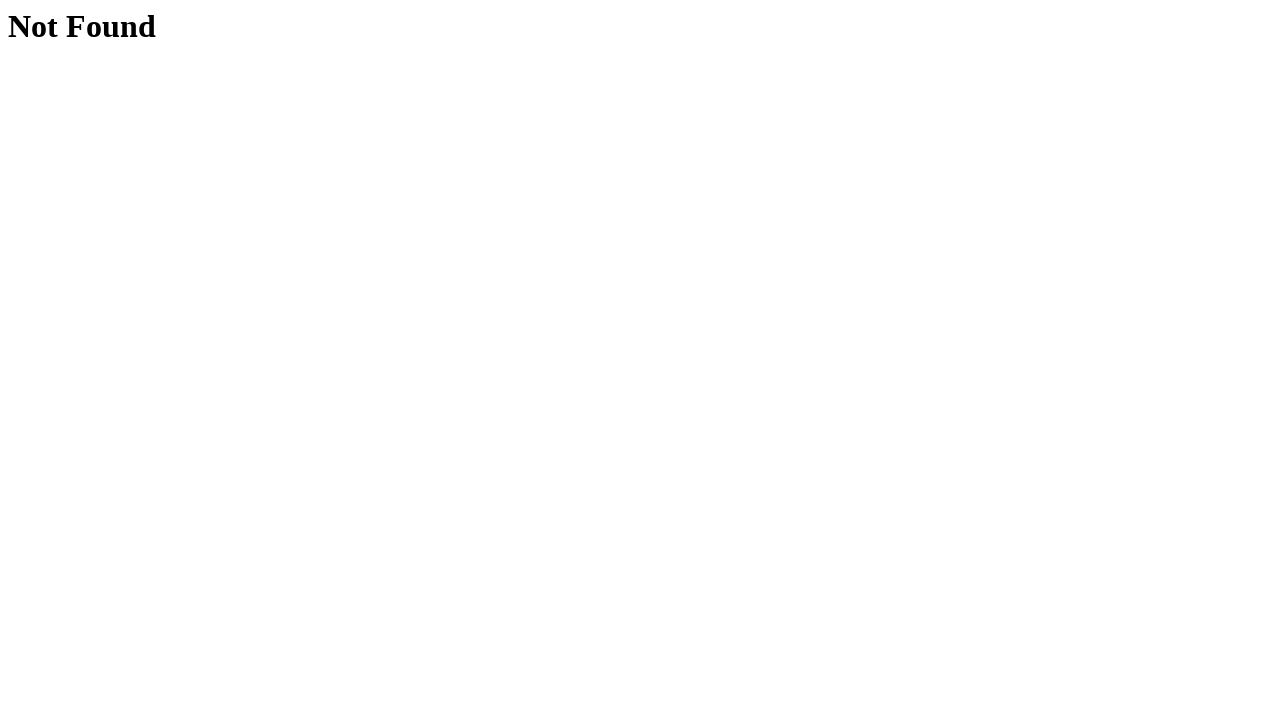

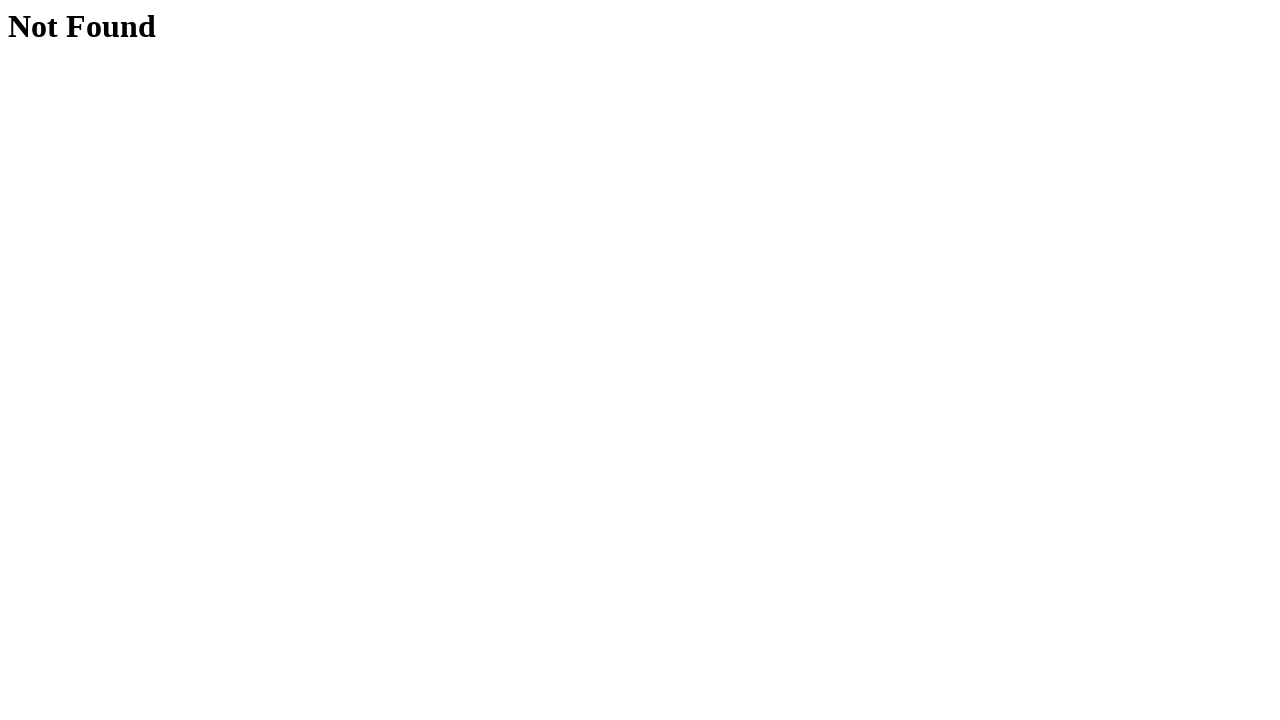